Tests dynamic loading functionality by clicking a start button and waiting for a finish message to appear with the text "Hello World!"

Starting URL: http://the-internet.herokuapp.com/dynamic_loading/2

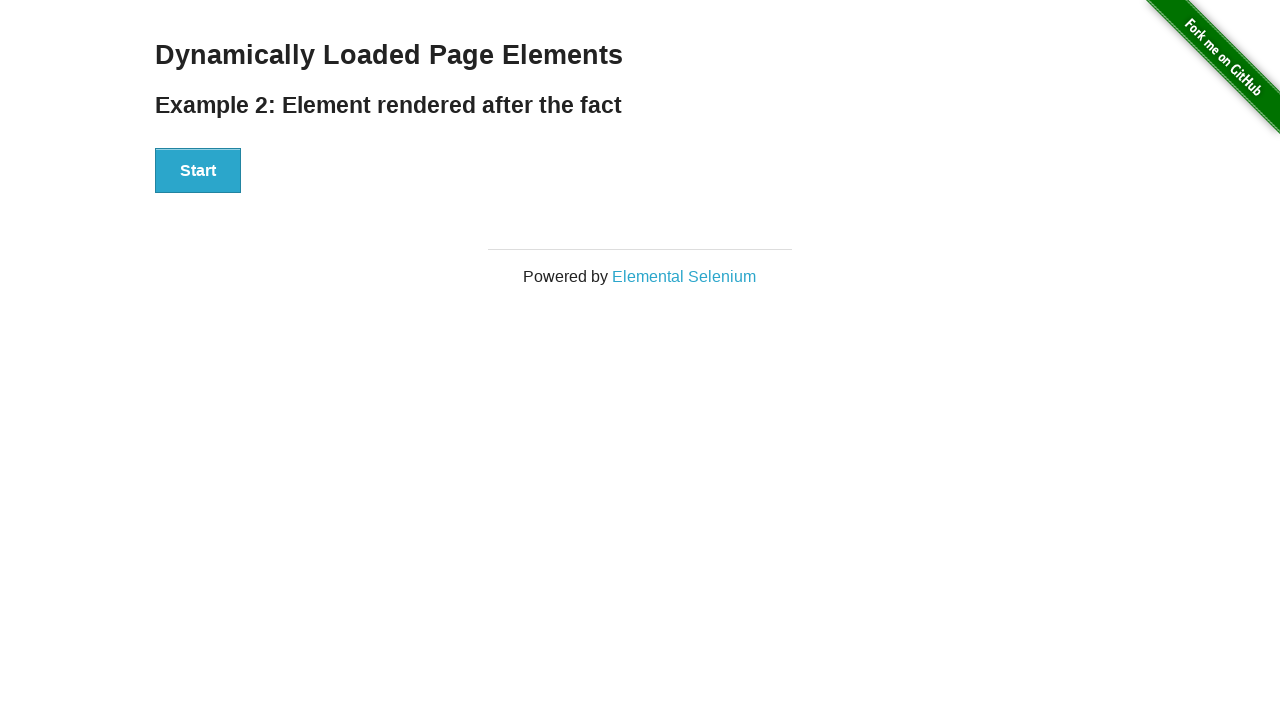

Navigated to dynamic loading test page
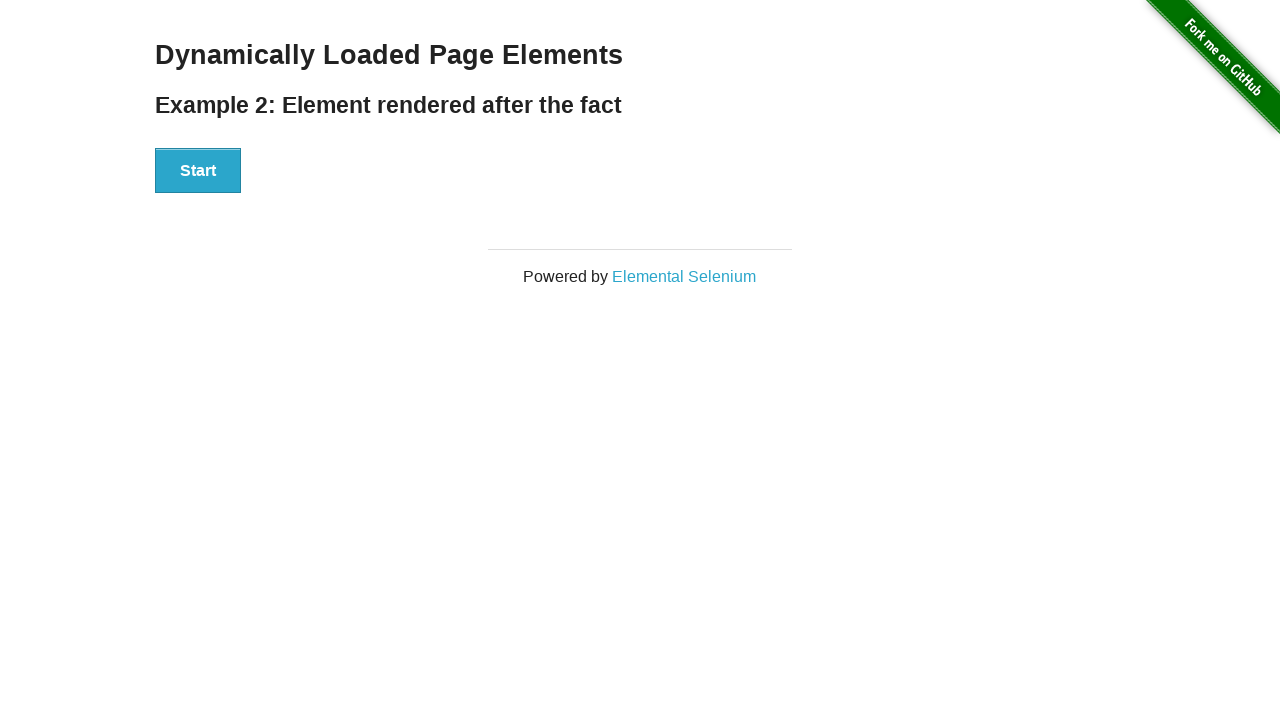

Clicked start button to trigger dynamic loading at (198, 171) on #start button
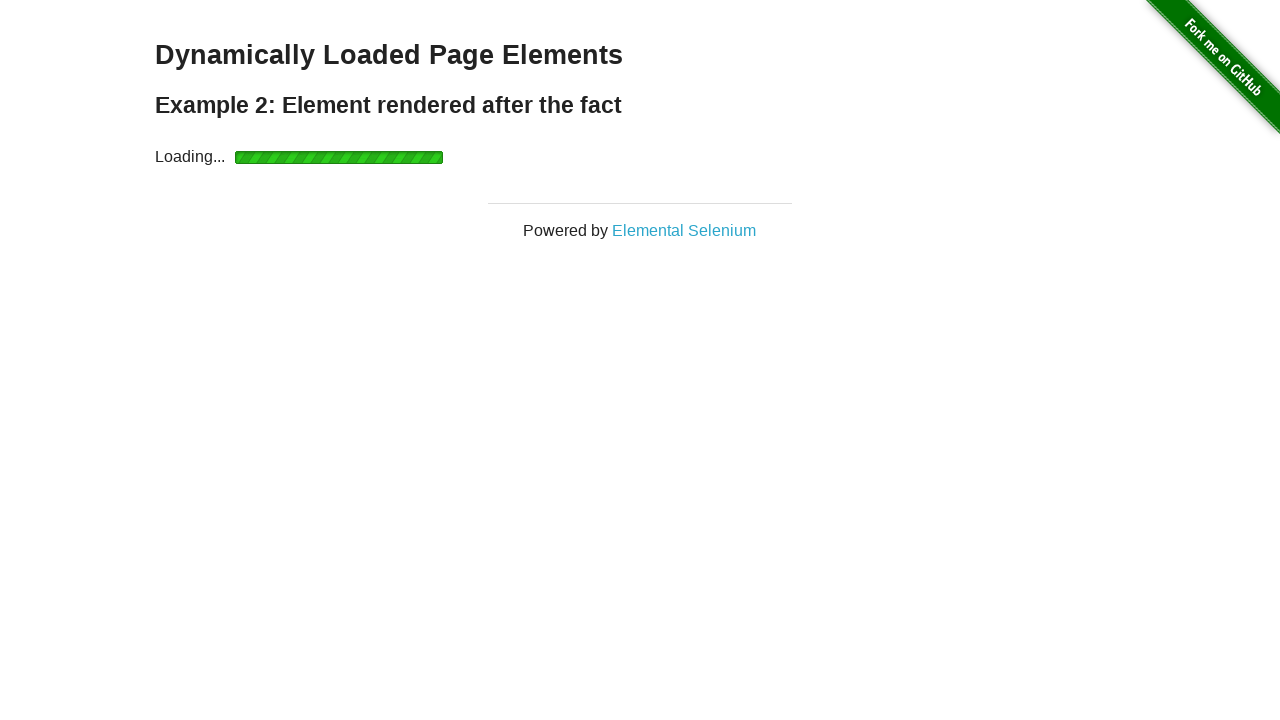

Finish element became visible after dynamic loading completed
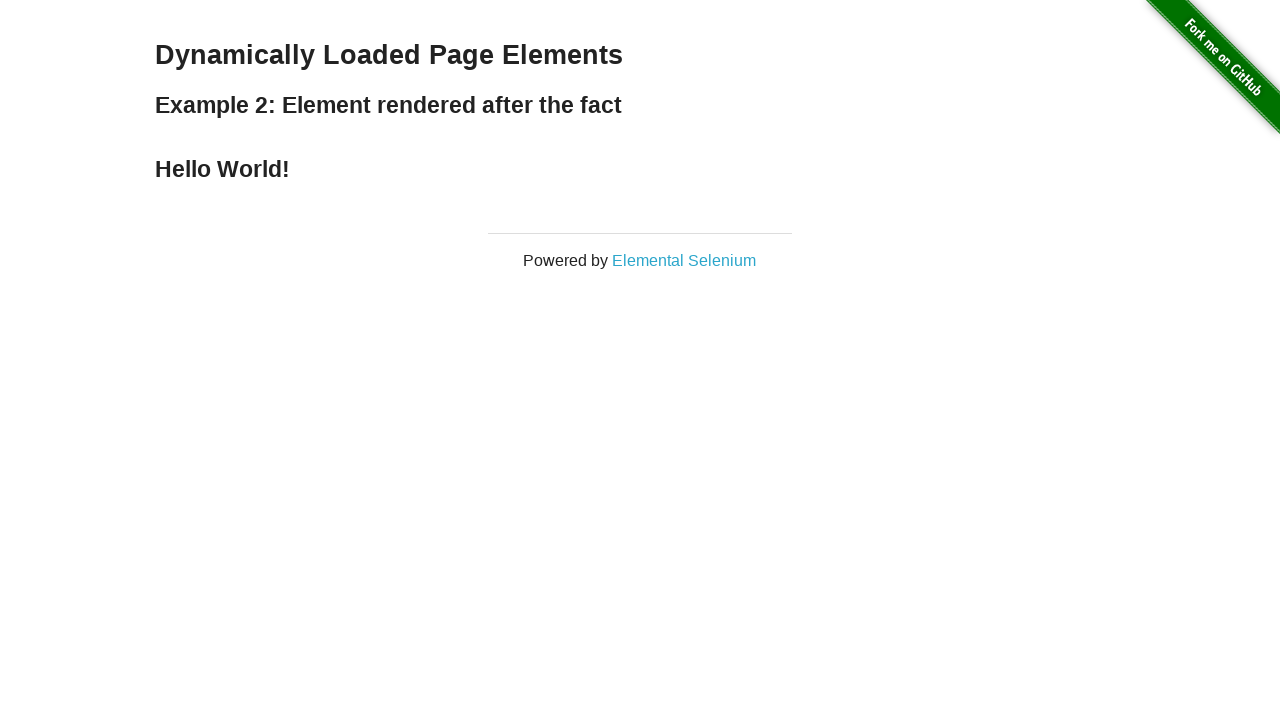

Retrieved finish element text content
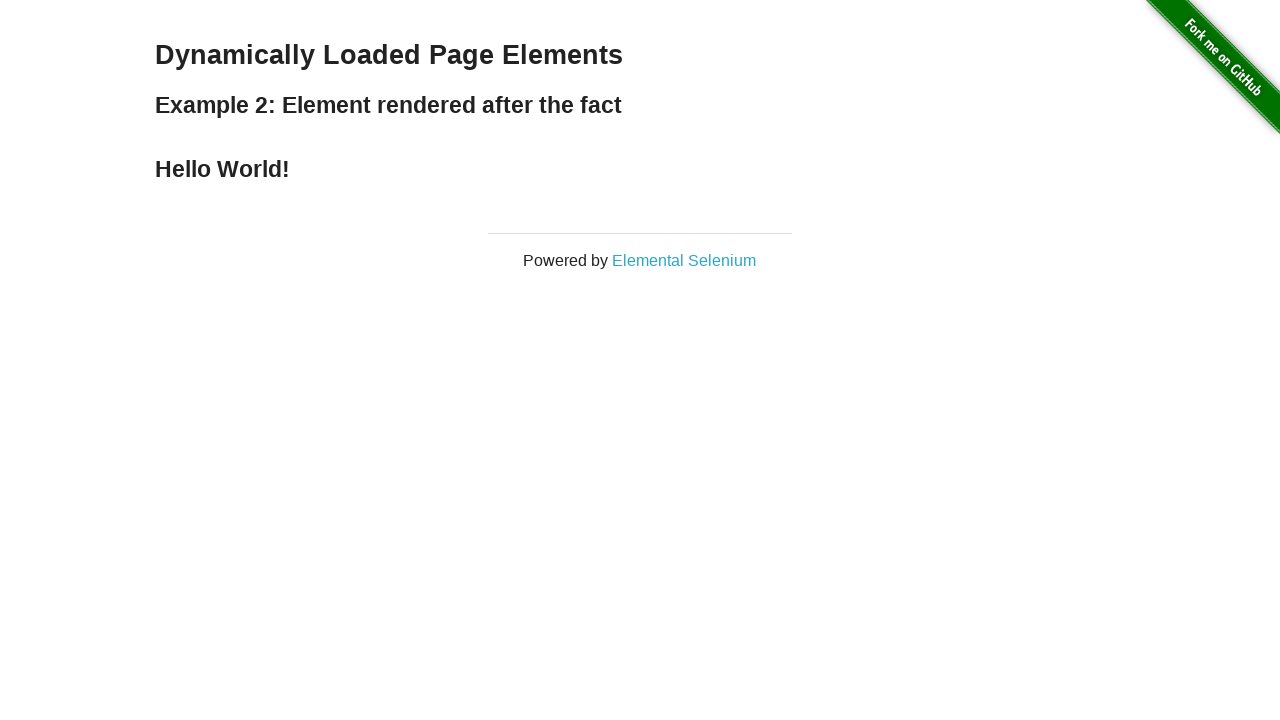

Verified finish text equals 'Hello World!'
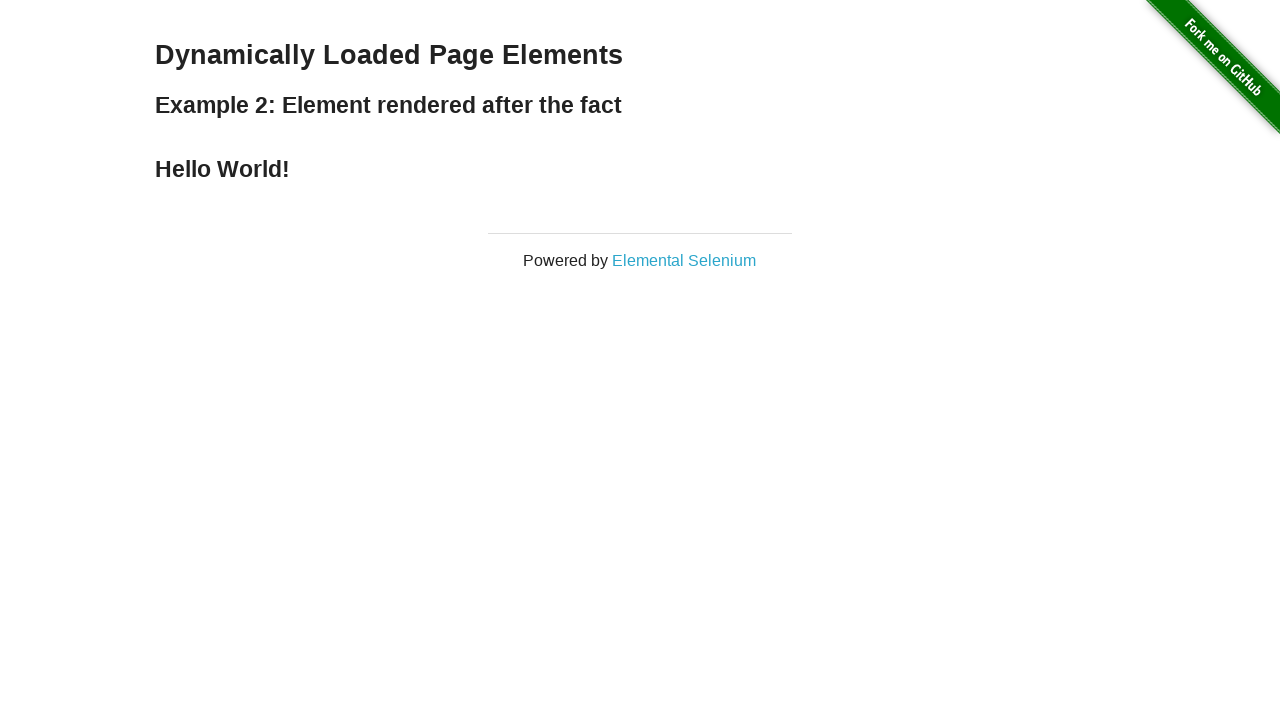

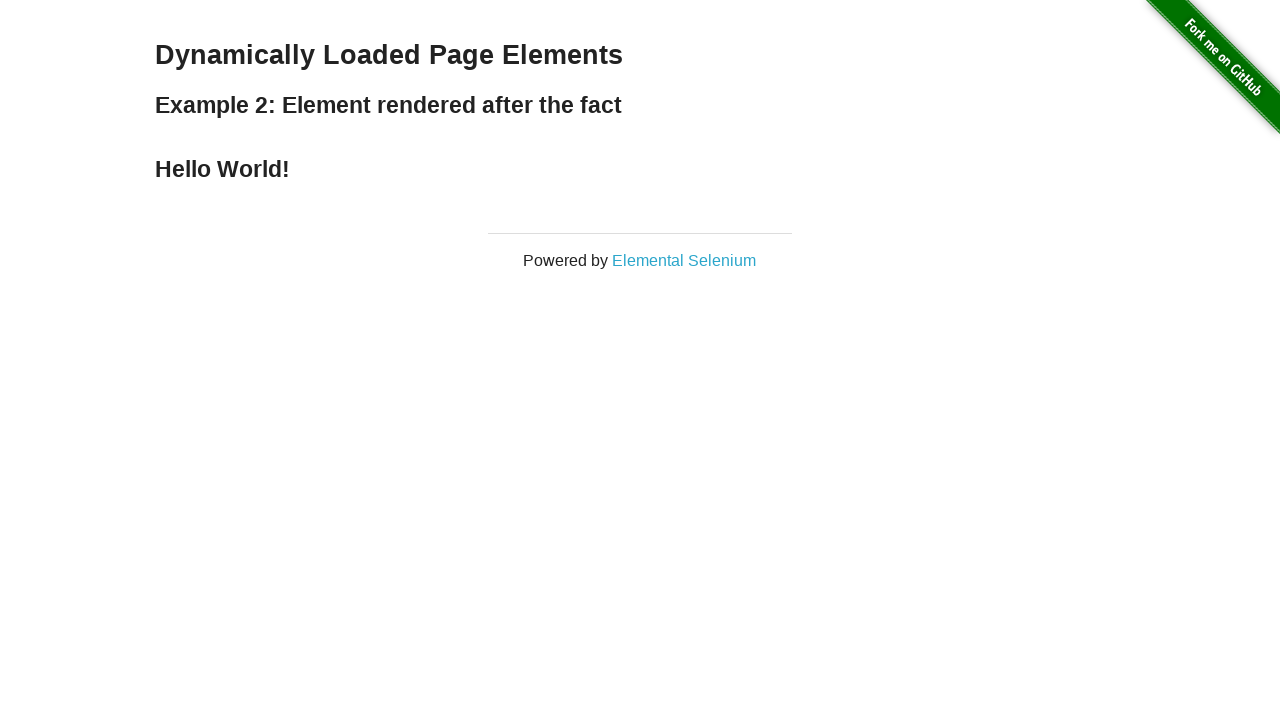